Tests the GreenKart e-commerce site by selecting specific items (Broccoli, Cucumber, Beetroot), adding them to cart, proceeding to checkout, applying a promo code, and completing the order placement with country selection.

Starting URL: https://rahulshettyacademy.com/seleniumPractise/#/

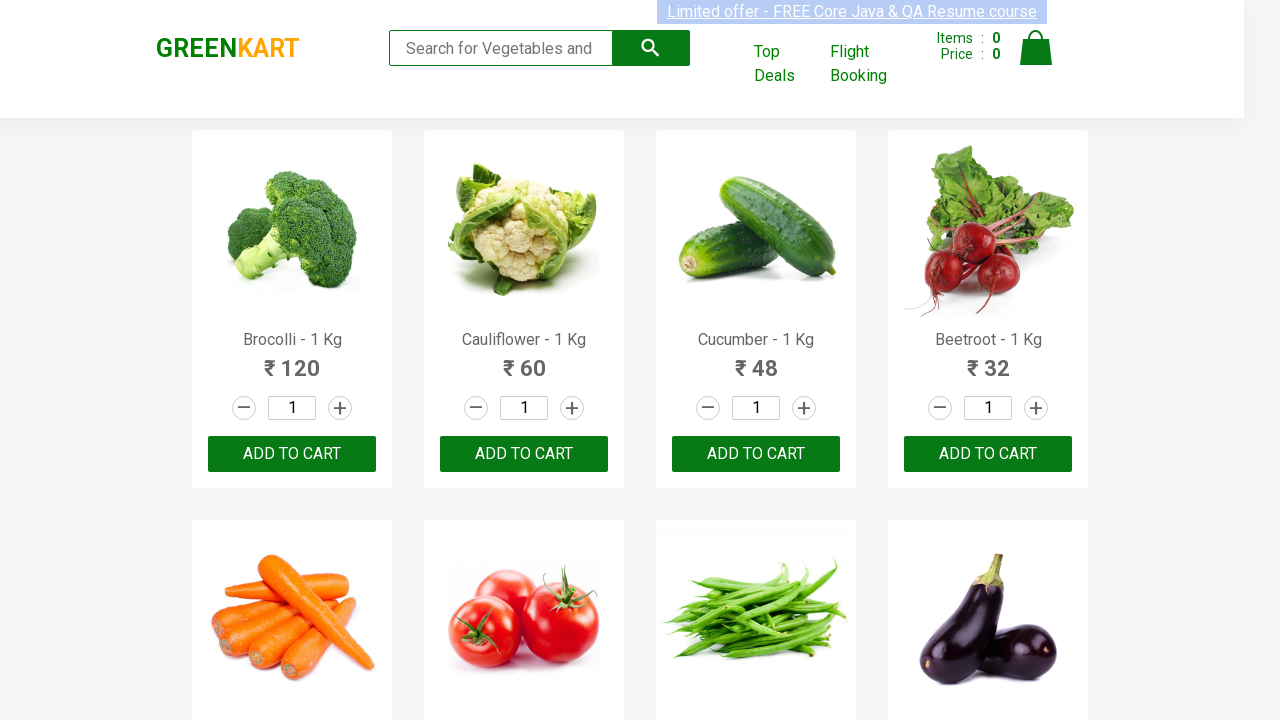

Waited for product names to load on GreenKart homepage
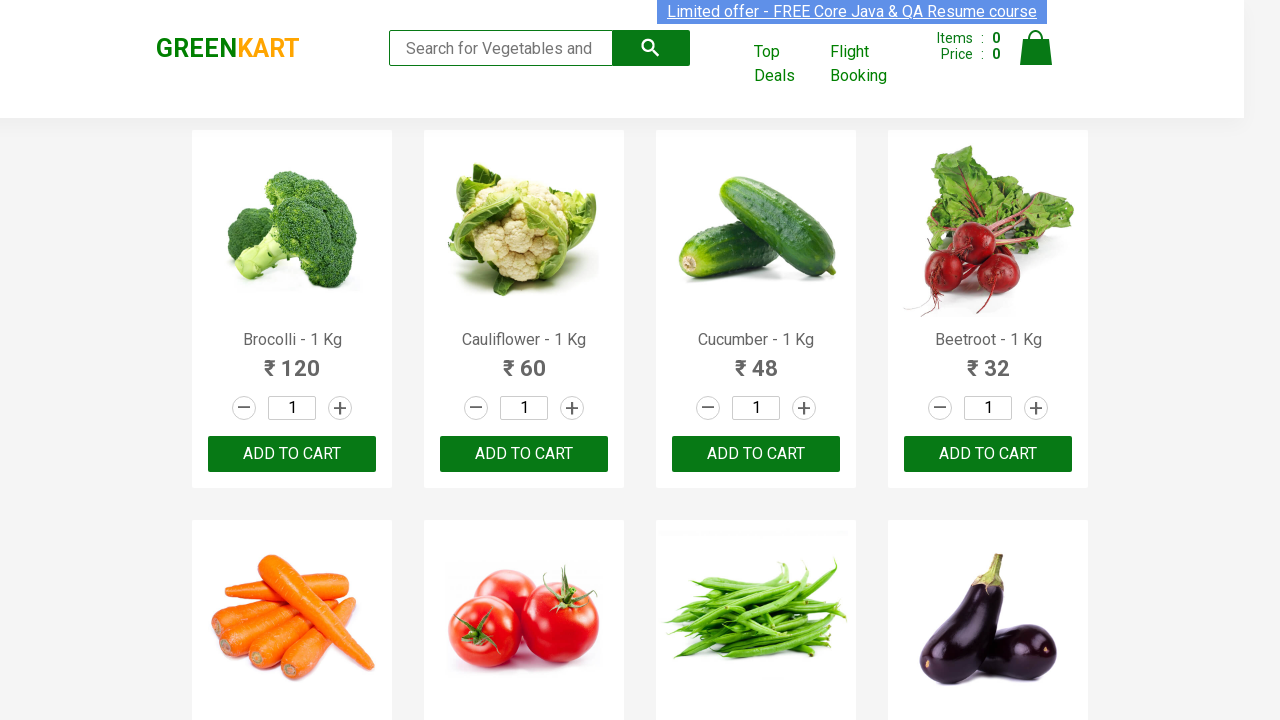

Retrieved all product elements from the page
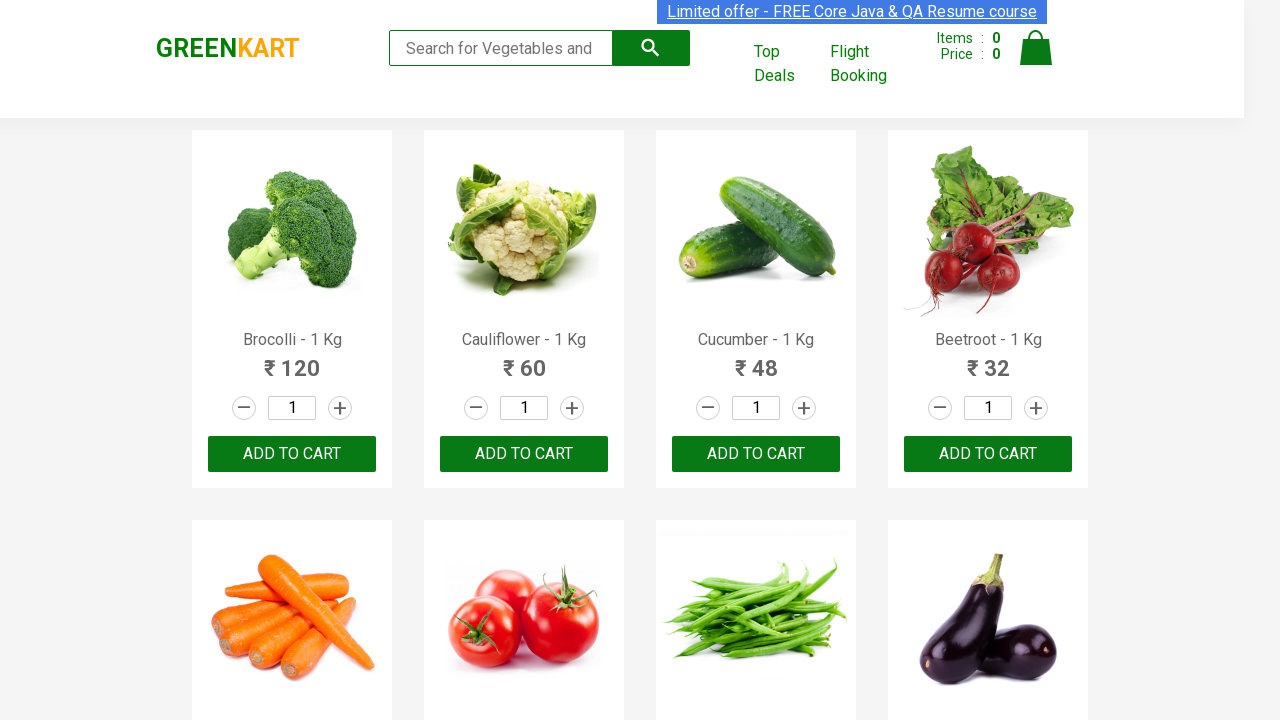

Clicked 'Add to Cart' button for Brocolli at (292, 454) on xpath=//div[@class='product-action']/button >> nth=0
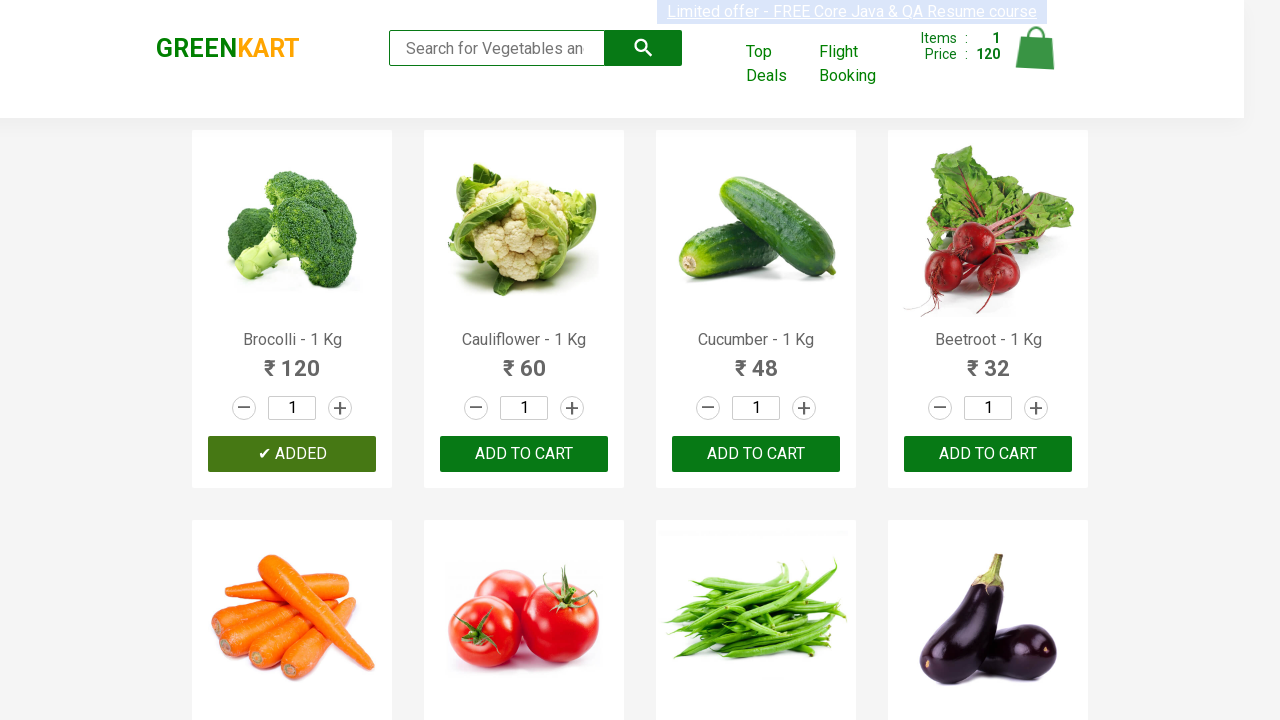

Clicked 'Add to Cart' button for Cucumber at (756, 454) on xpath=//div[@class='product-action']/button >> nth=2
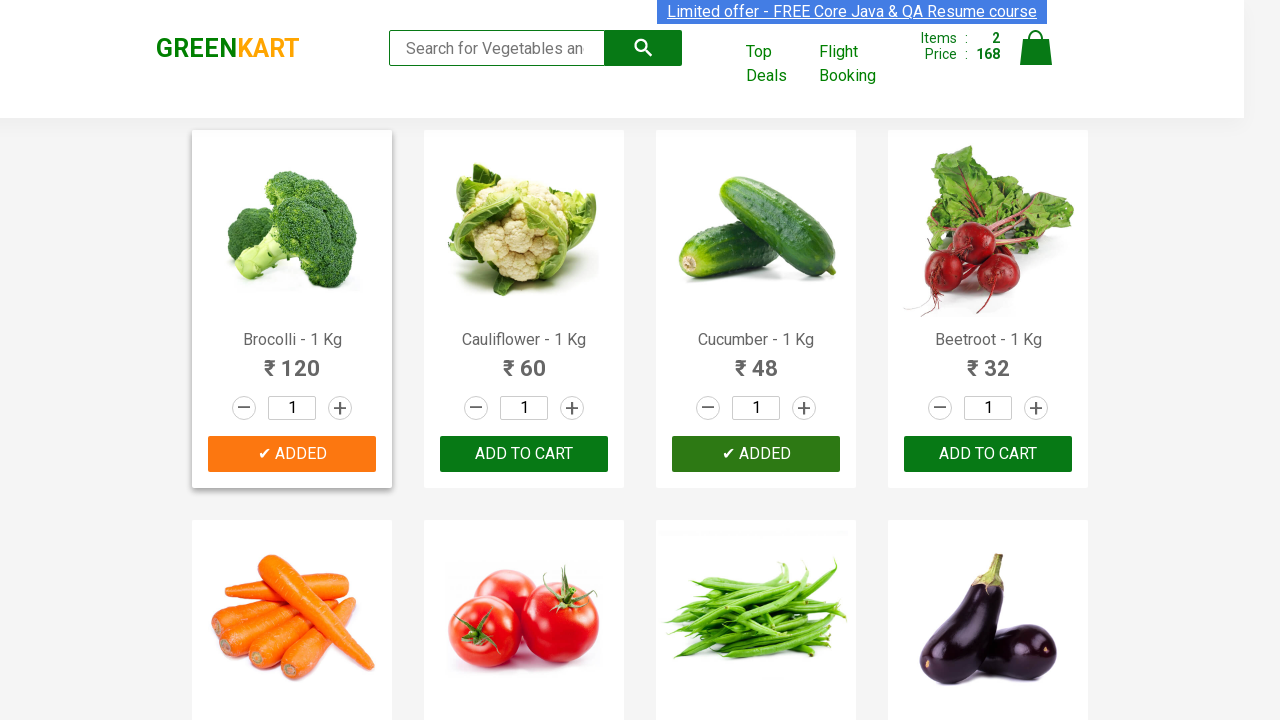

Clicked 'Add to Cart' button for Beetroot at (988, 454) on xpath=//div[@class='product-action']/button >> nth=3
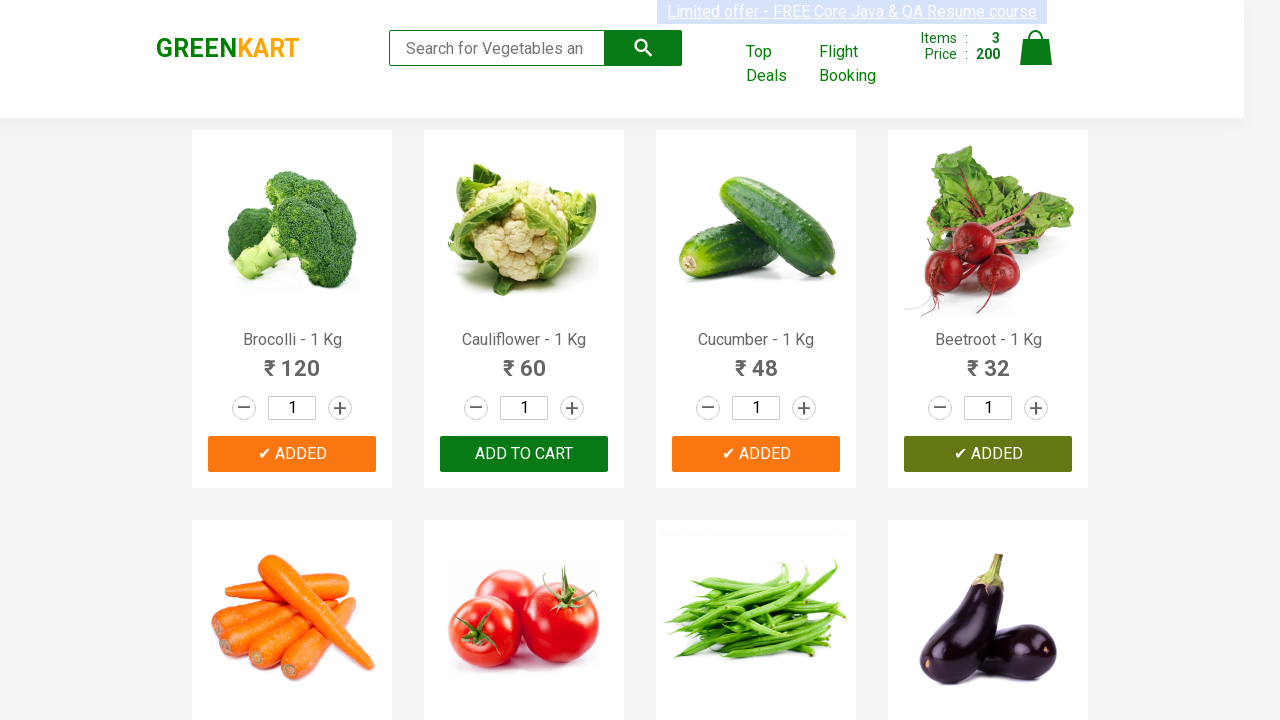

Clicked on shopping cart icon to view cart at (1036, 59) on a.cart-icon
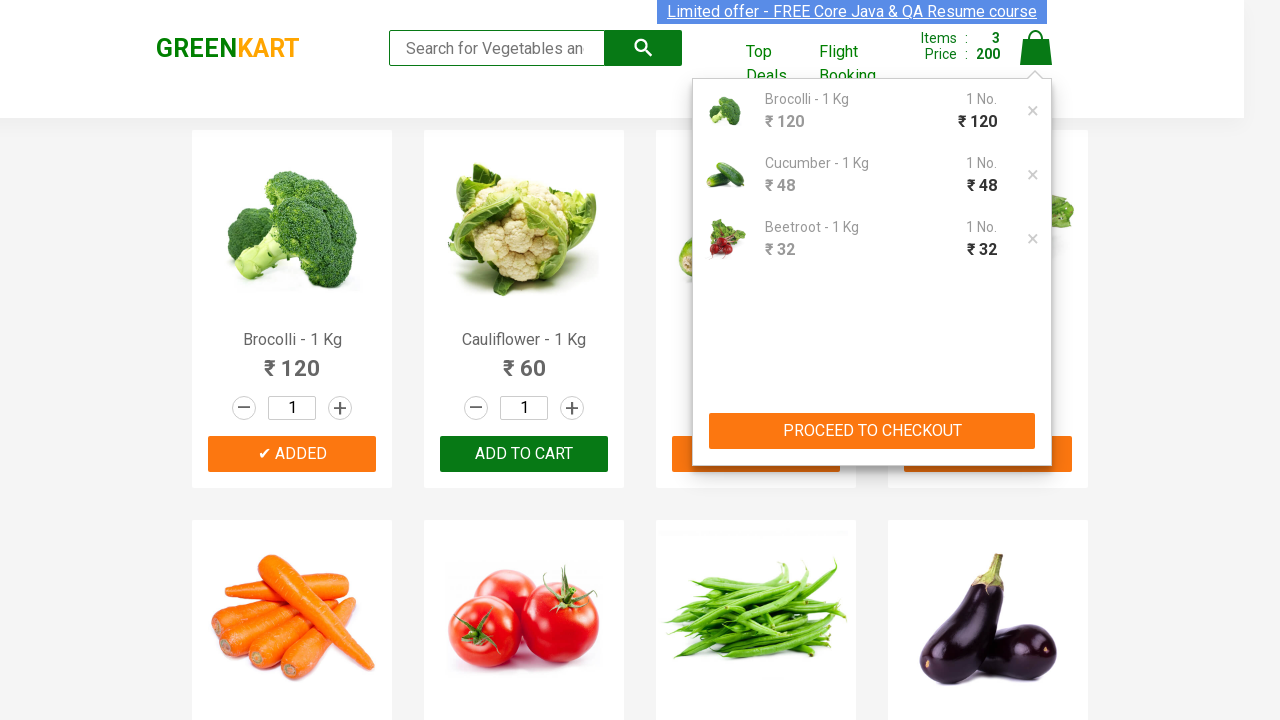

Clicked 'Proceed to Checkout' button at (872, 431) on xpath=//div[@class='action-block']/button[text()='PROCEED TO CHECKOUT']
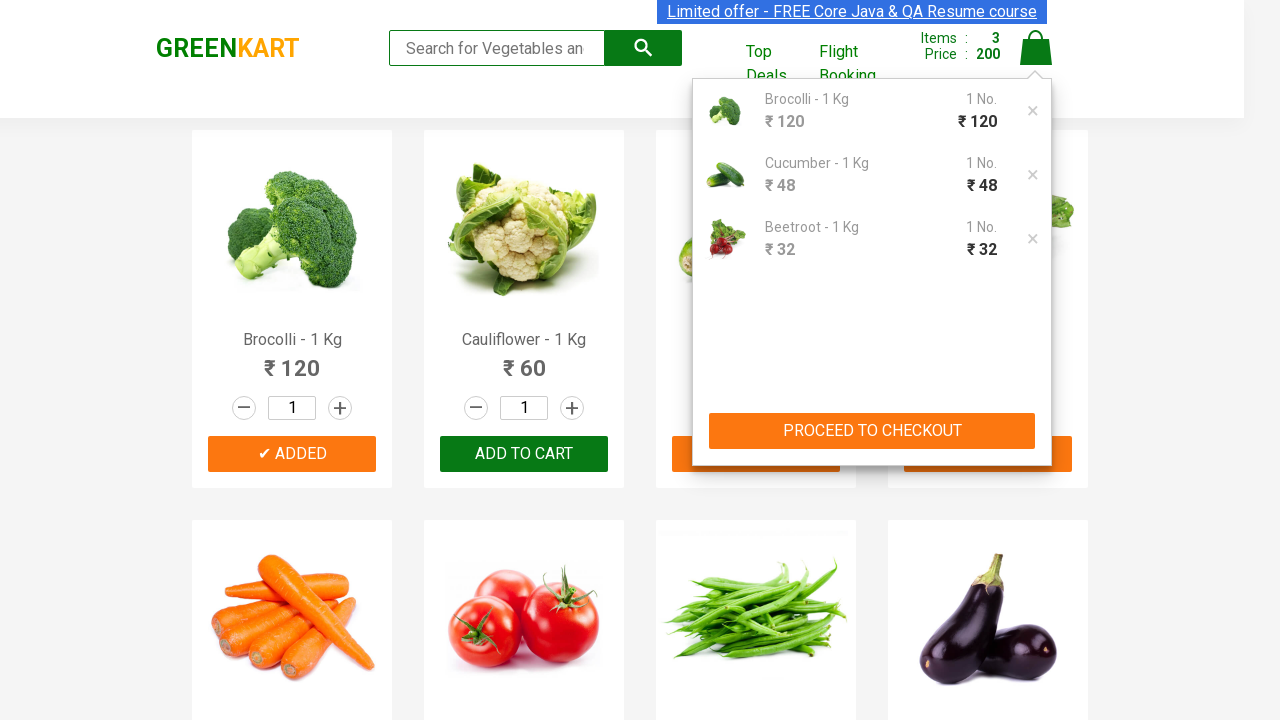

Waited for checkout page to load with promo code field
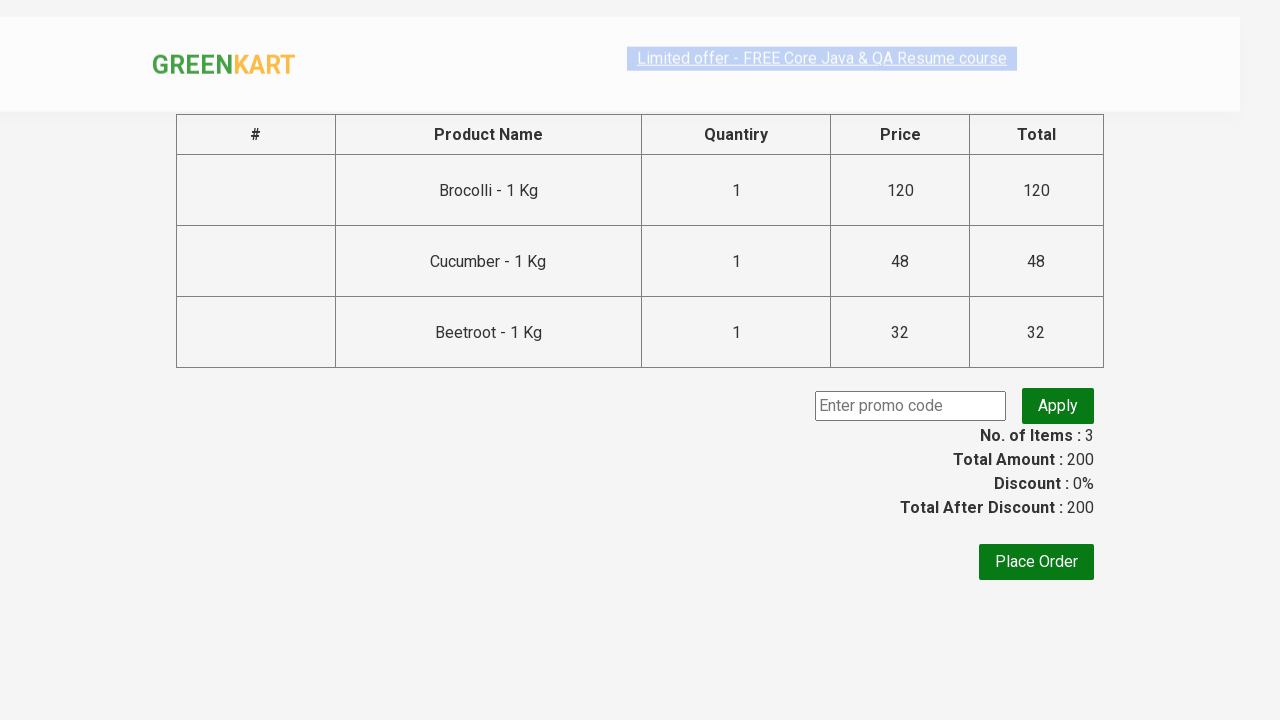

Entered promo code 'rahulshettyacademy' in the promo field on input.promoCode
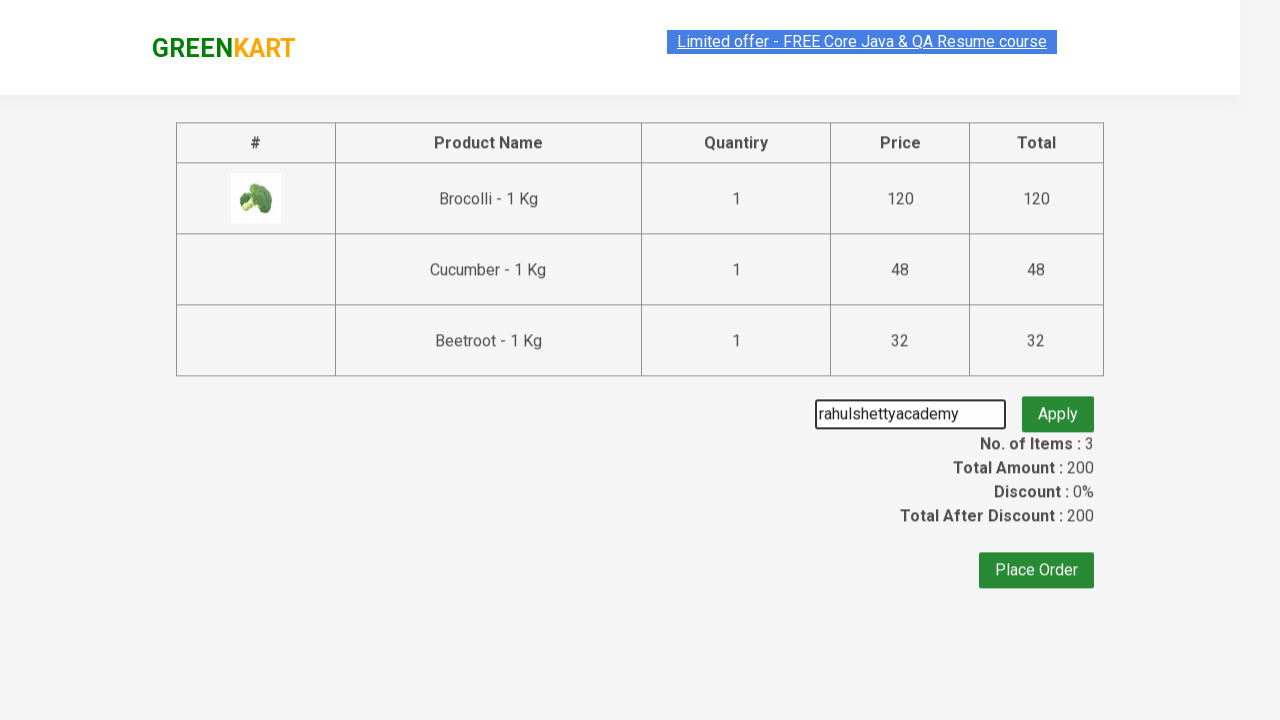

Clicked 'Apply' button to apply the promo code at (1058, 406) on button.promoBtn
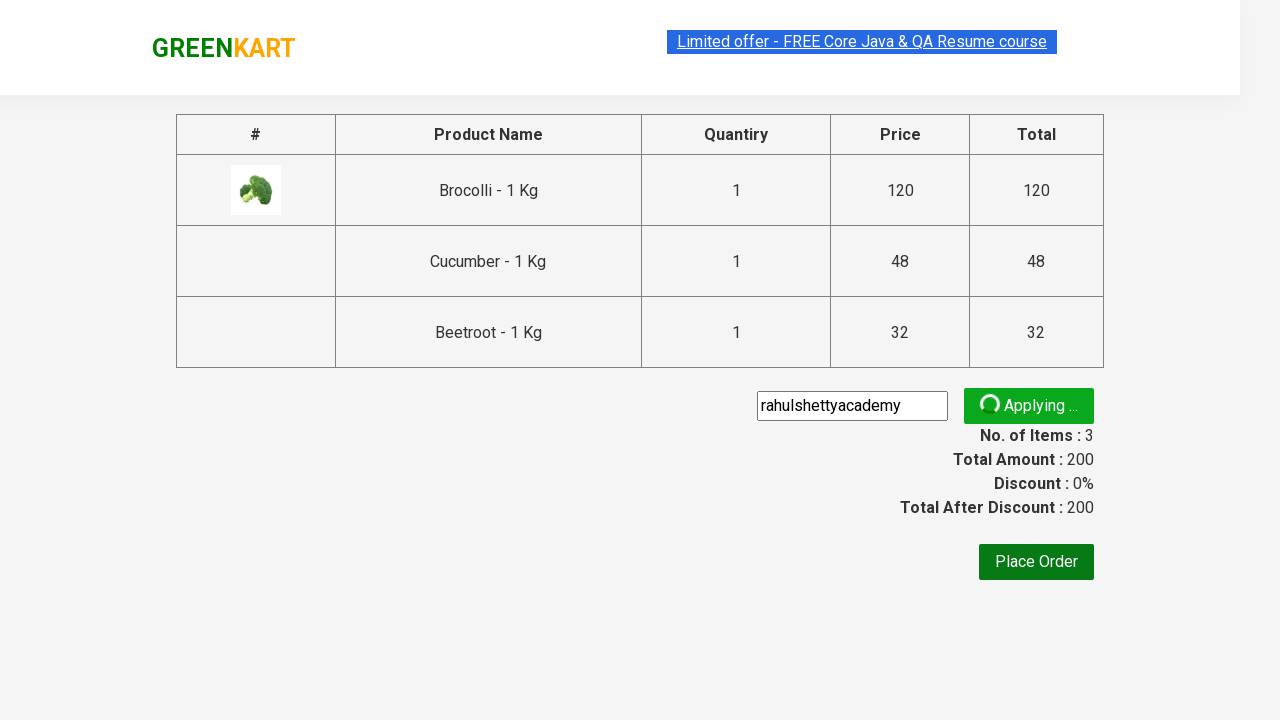

Waited for promo code confirmation message to appear
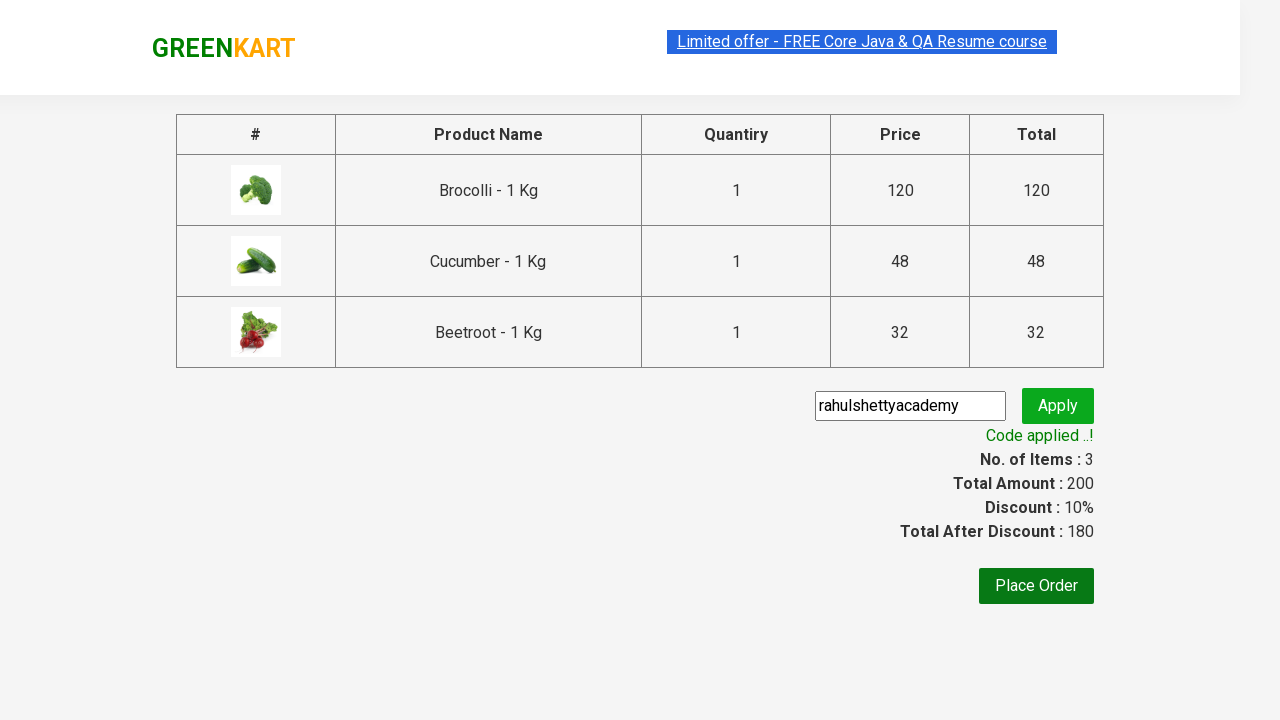

Clicked 'Place Order' button to proceed with order at (1036, 586) on xpath=//*[text()='Place Order']
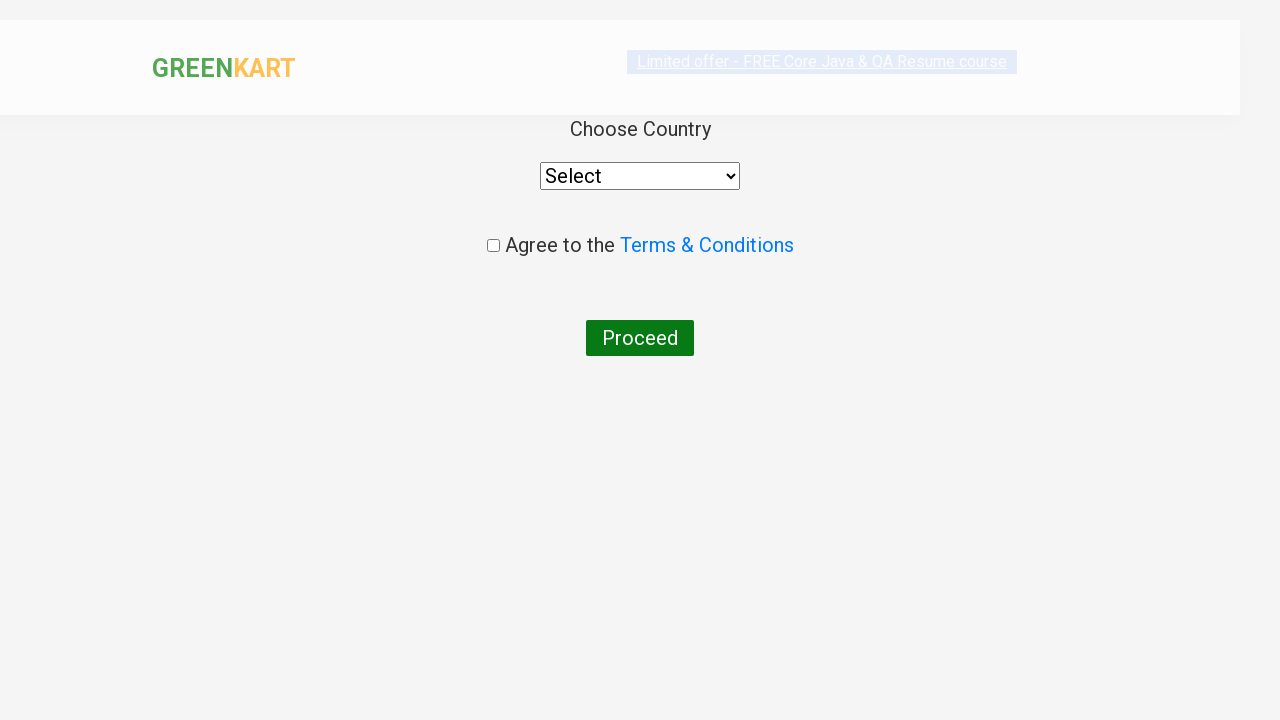

Selected country from dropdown menu (index 2) on //div[@class='products']/div/div/select
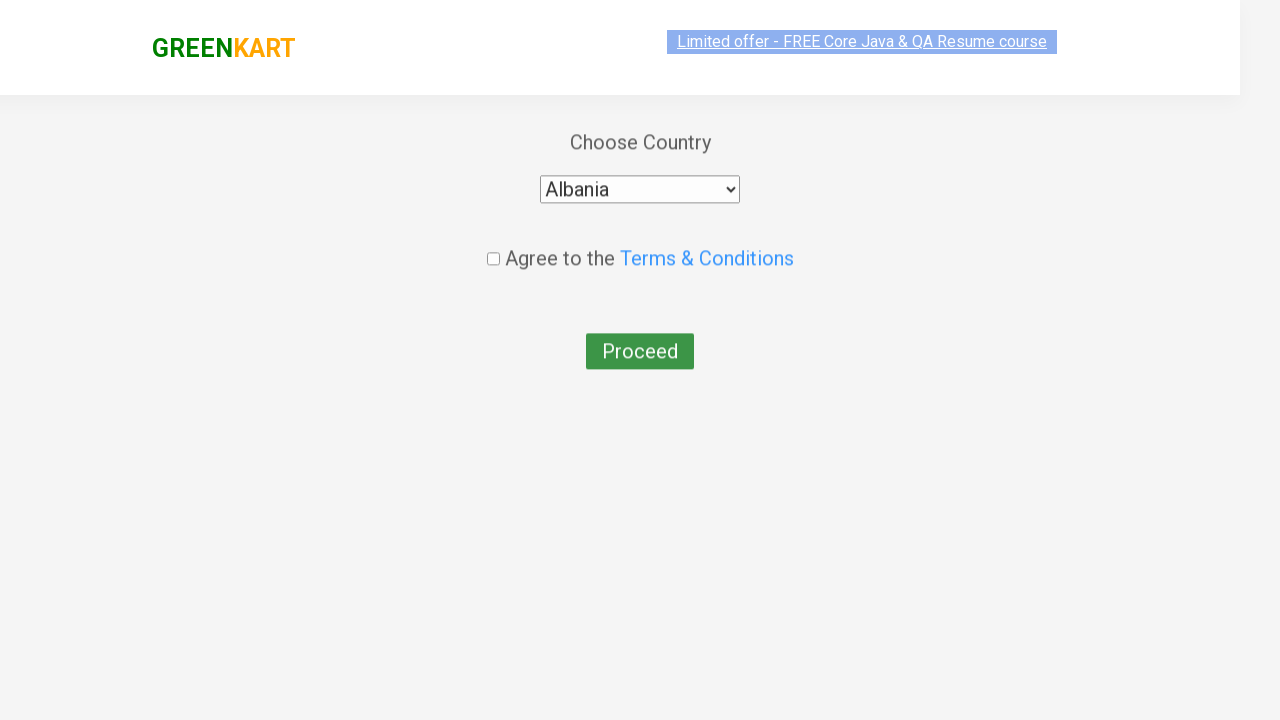

Checked the terms and conditions agreement checkbox at (493, 246) on input.chkAgree
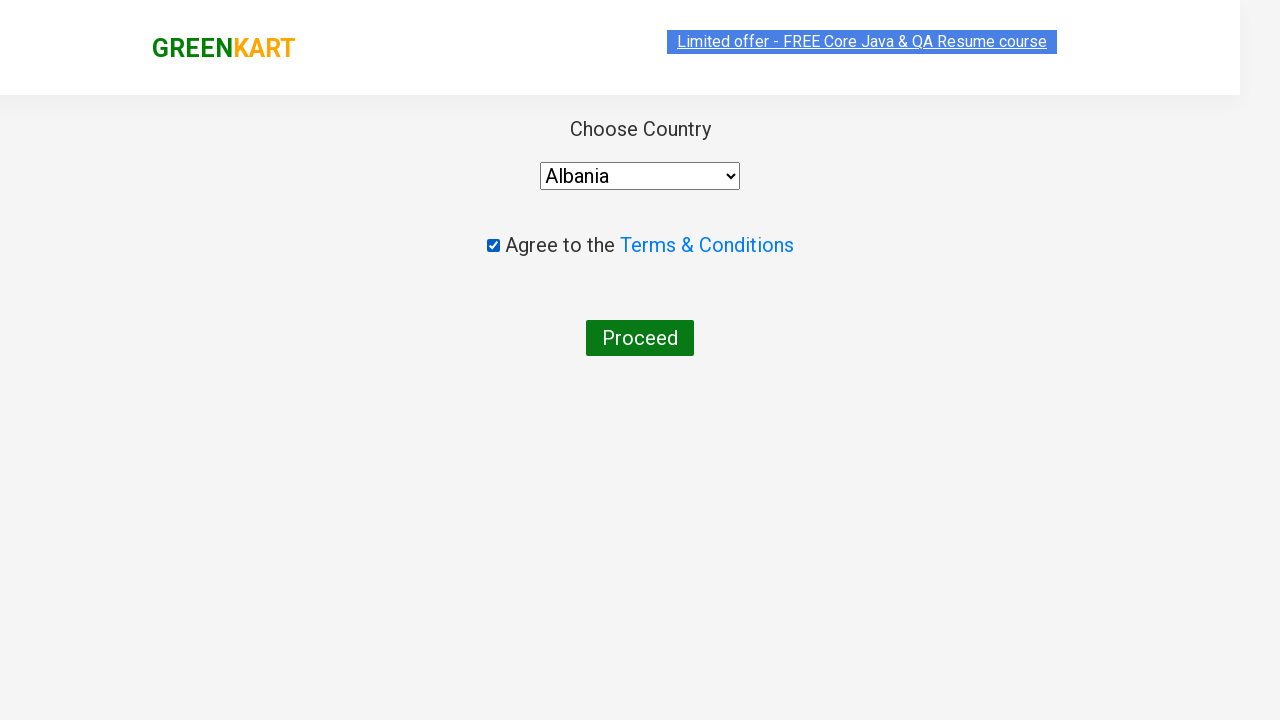

Clicked 'Proceed' button to complete the order placement at (640, 338) on xpath=//*[text()='Proceed']
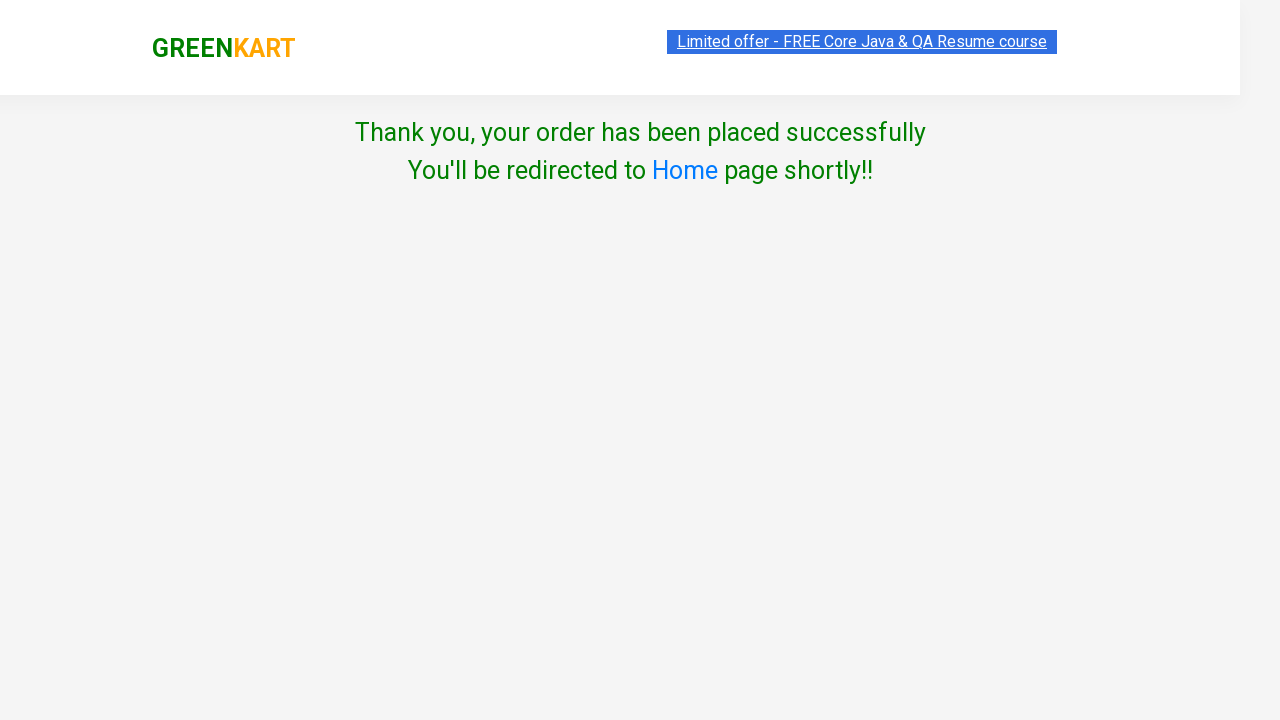

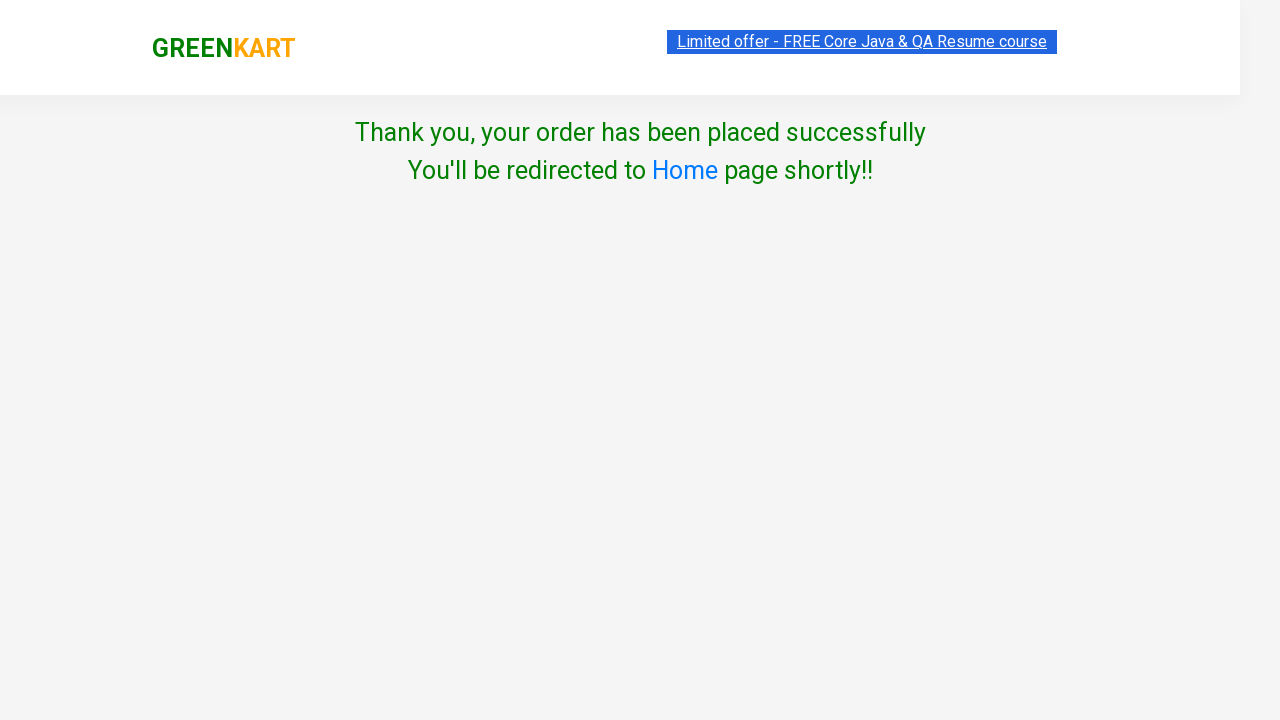